Tests checkbox functionality by clicking on the friends and family checkbox and verifying it is selected

Starting URL: https://rahulshettyacademy.com/dropdownsPractise/

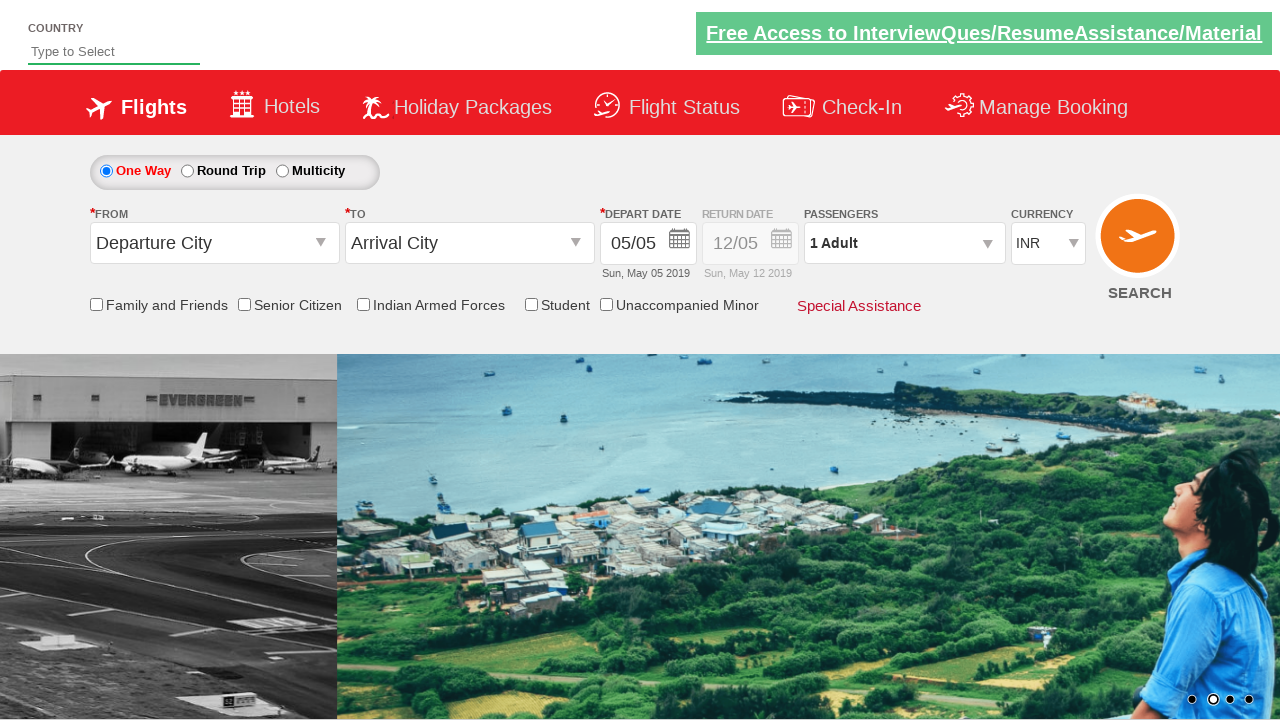

Navigated to checkbox practice page
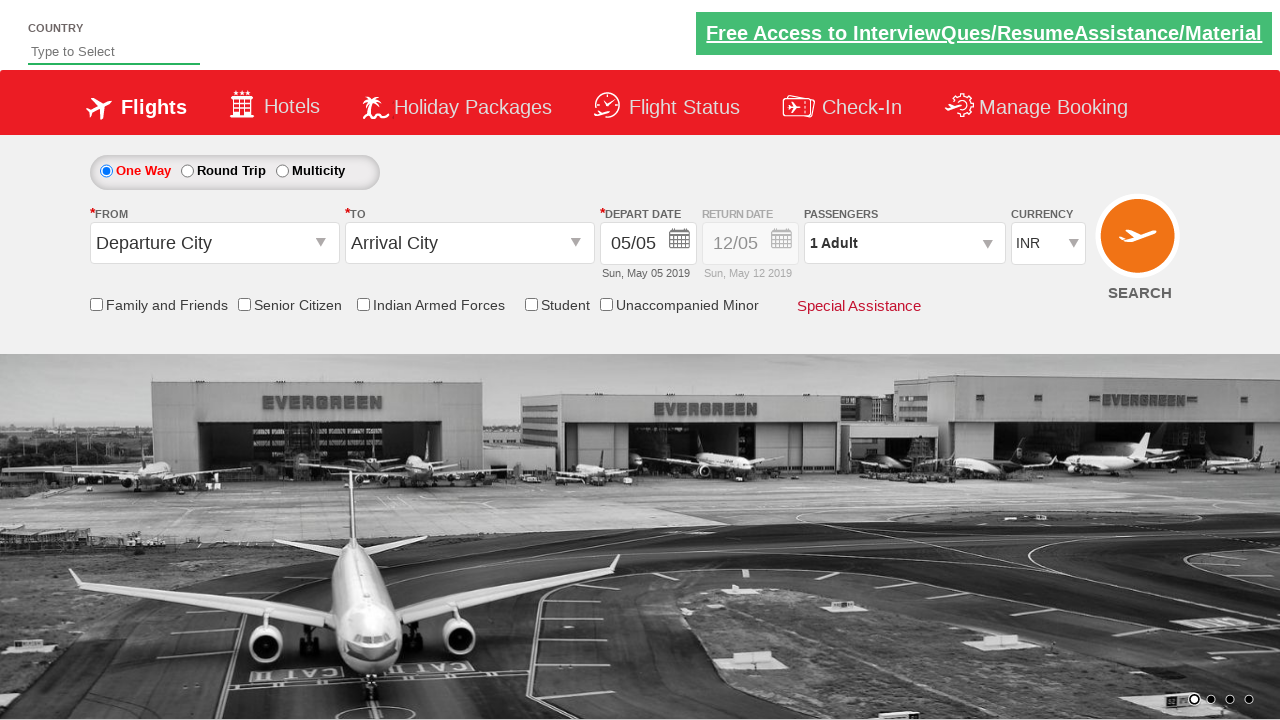

Clicked on friends and family checkbox at (96, 304) on input[id*='friendsandfamily']
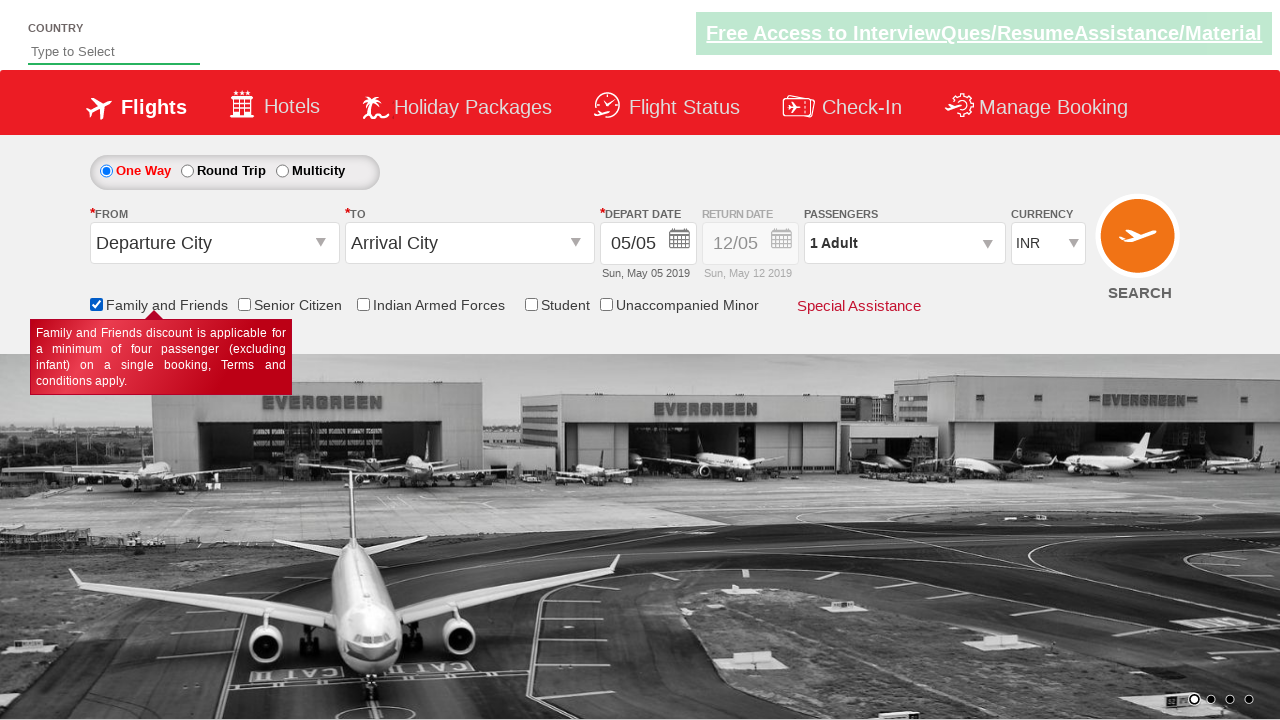

Verified friends and family checkbox is selected
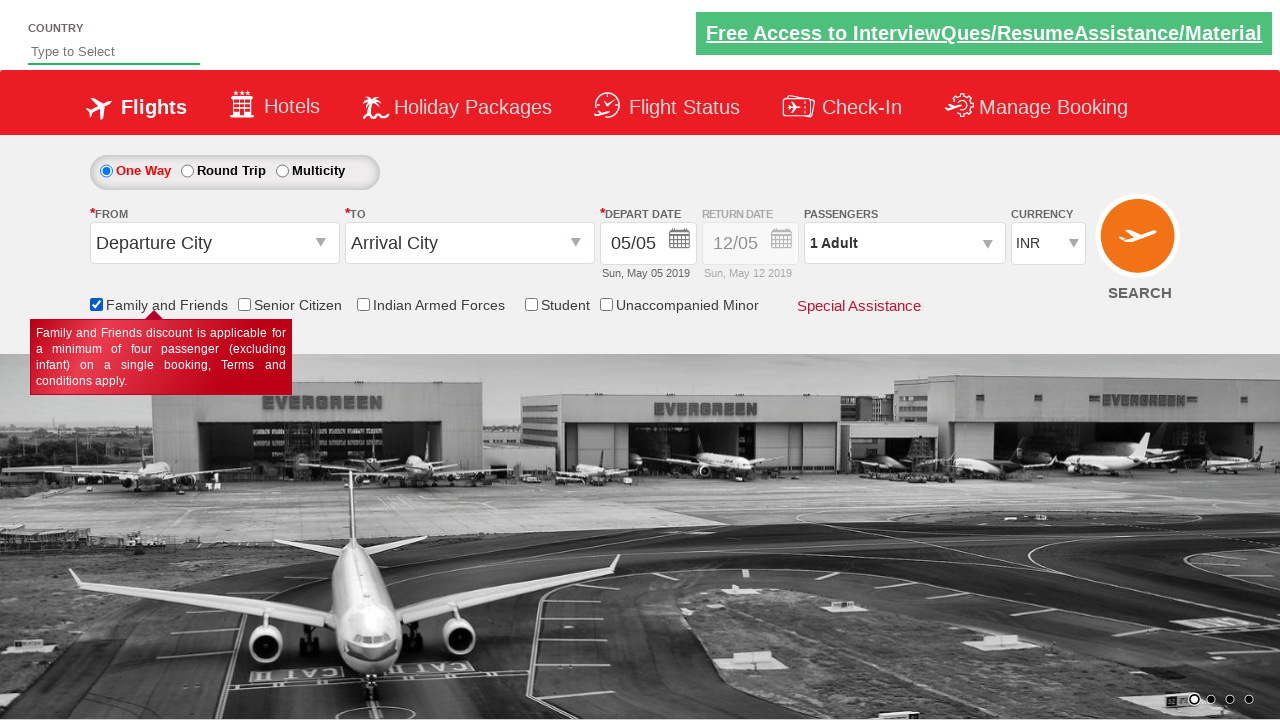

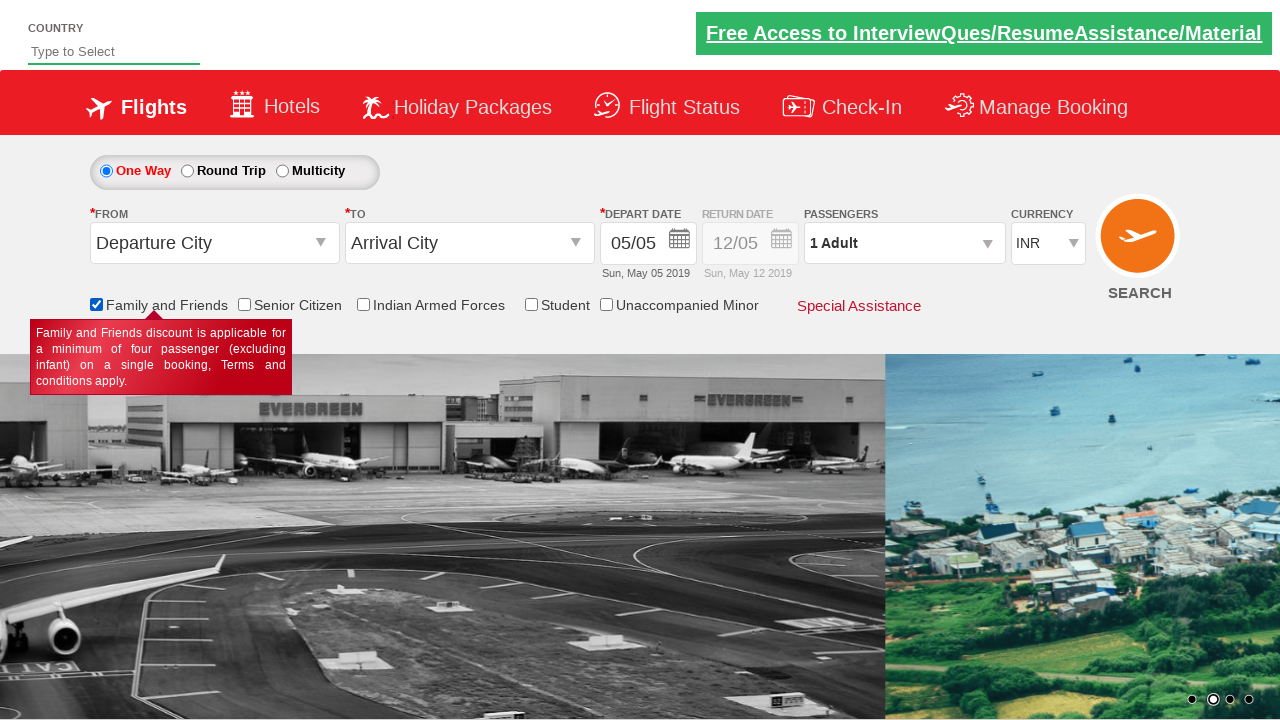